Tests right-click context menu functionality by performing a right-click action on an element, waiting for the context menu to appear, and selecting the "Copy" option from the menu.

Starting URL: http://swisnl.github.io/jQuery-contextMenu/demo.html

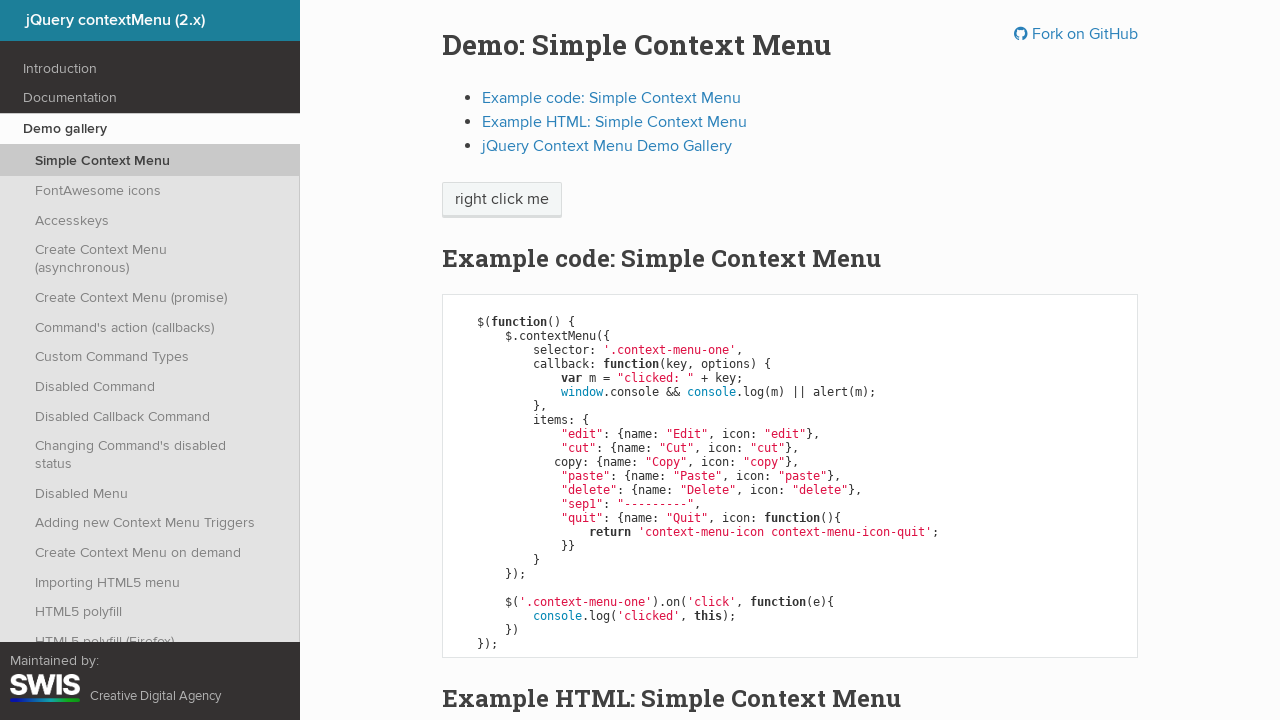

Located right-click target element
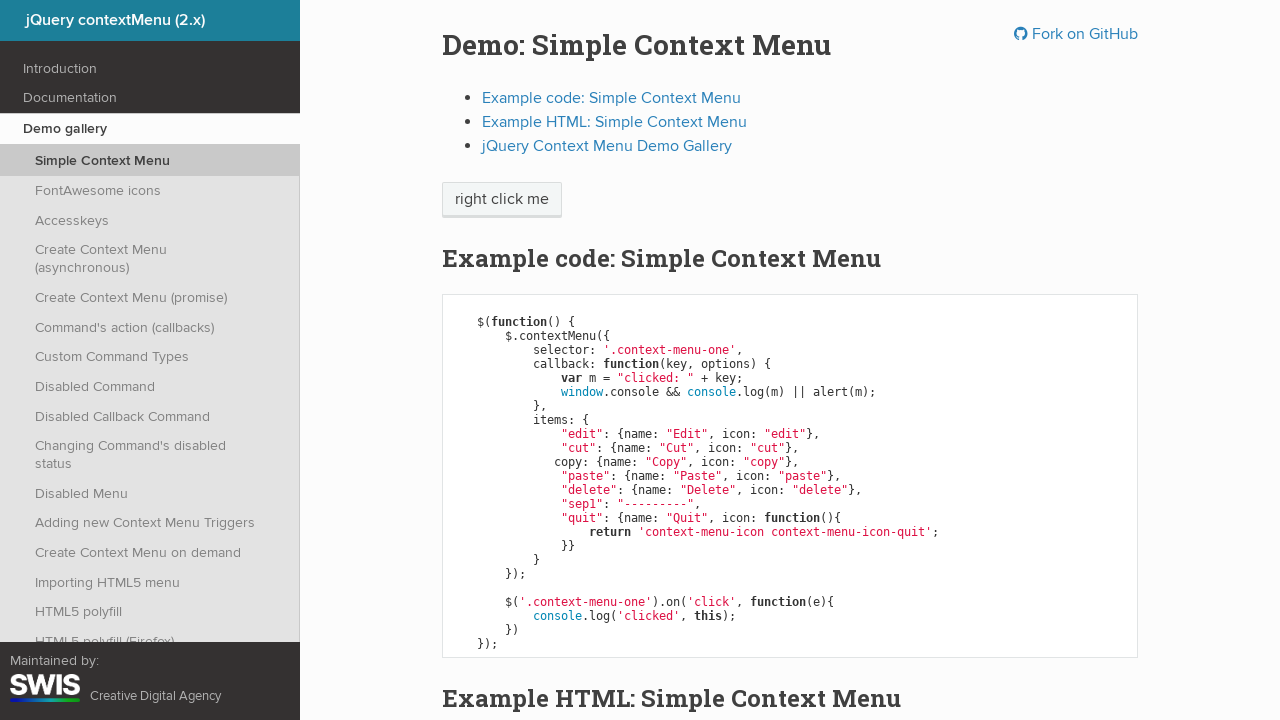

Performed right-click on target element at (502, 200) on xpath=//span[text()='right click me']
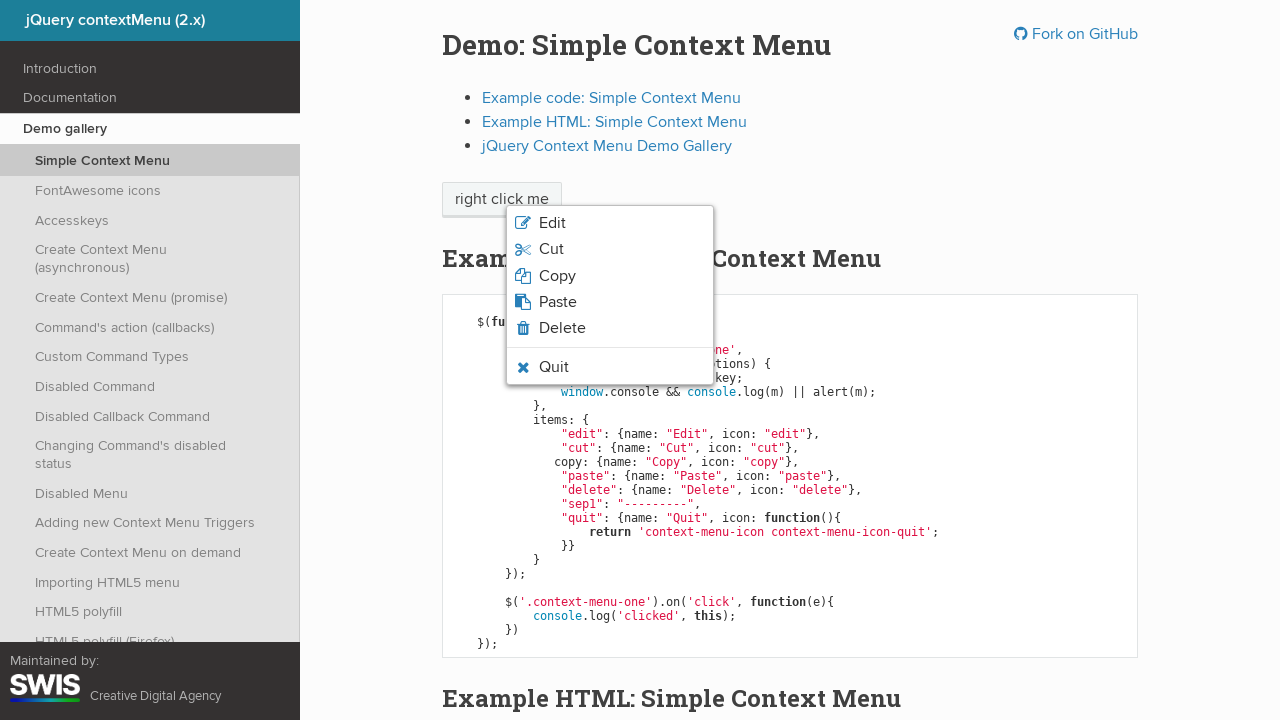

Context menu appeared
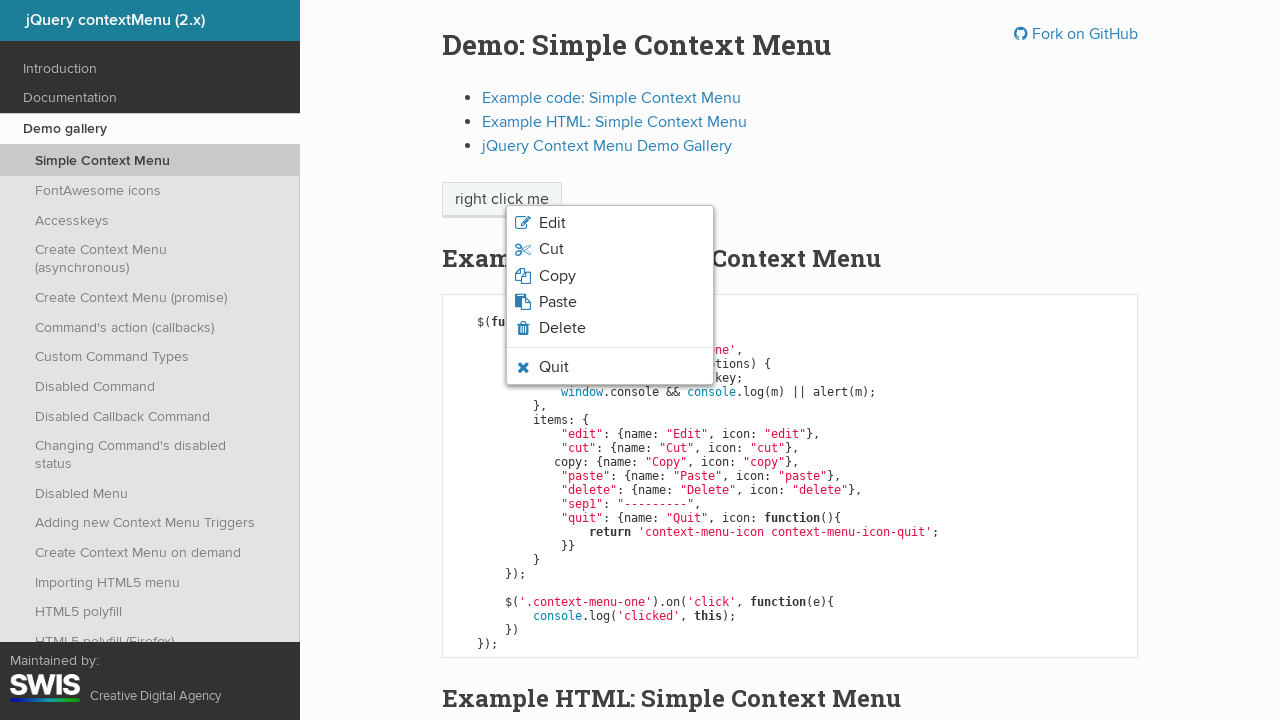

Clicked Copy option from context menu at (557, 276) on xpath=//ul[@class='context-menu-list context-menu-root']/li[contains(@class,'con
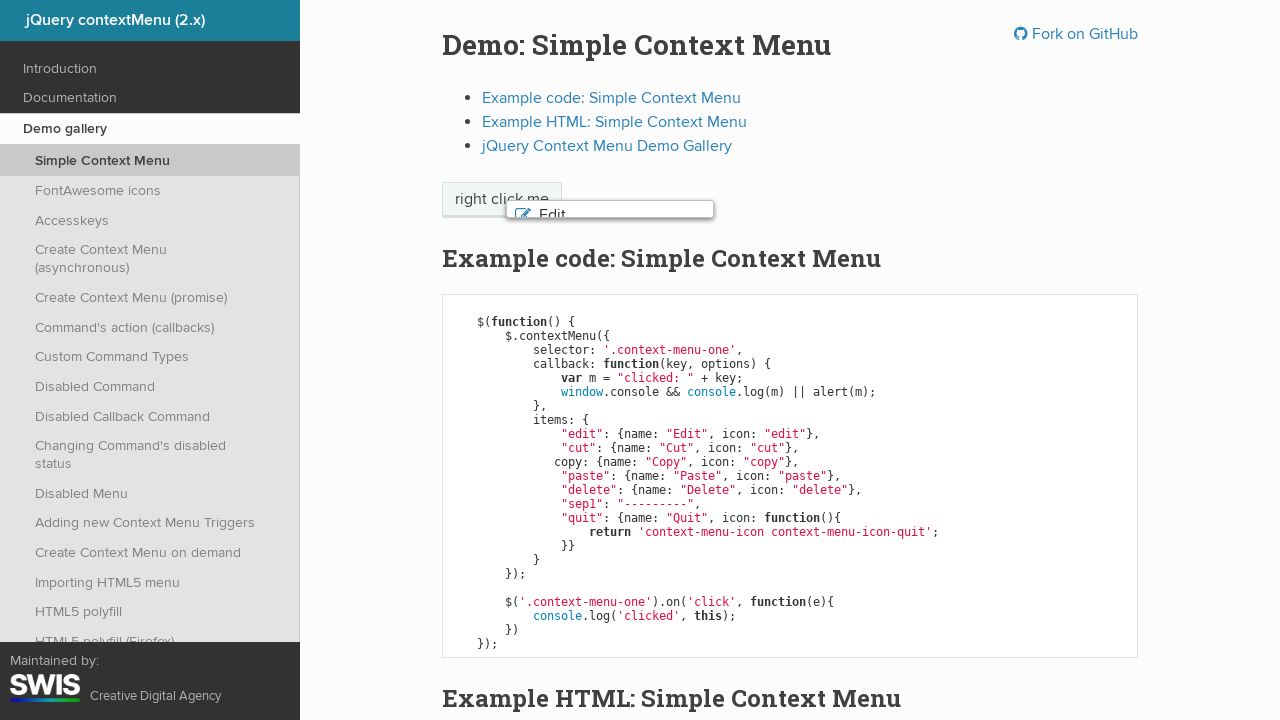

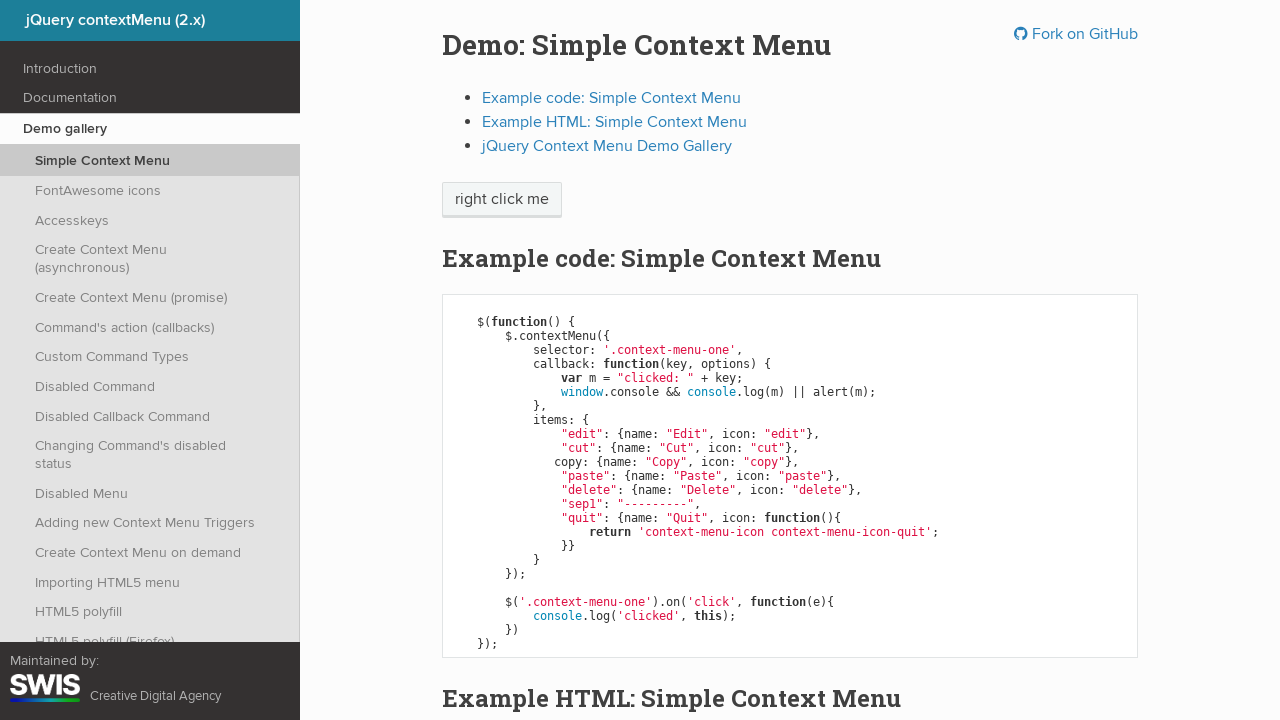